Tests pagination navigation on hh.ru job search results by waiting for vacancy listings to load and clicking through to the next page of results.

Starting URL: https://omsk.hh.ru/search/vacancy?text=python+backend&area=1

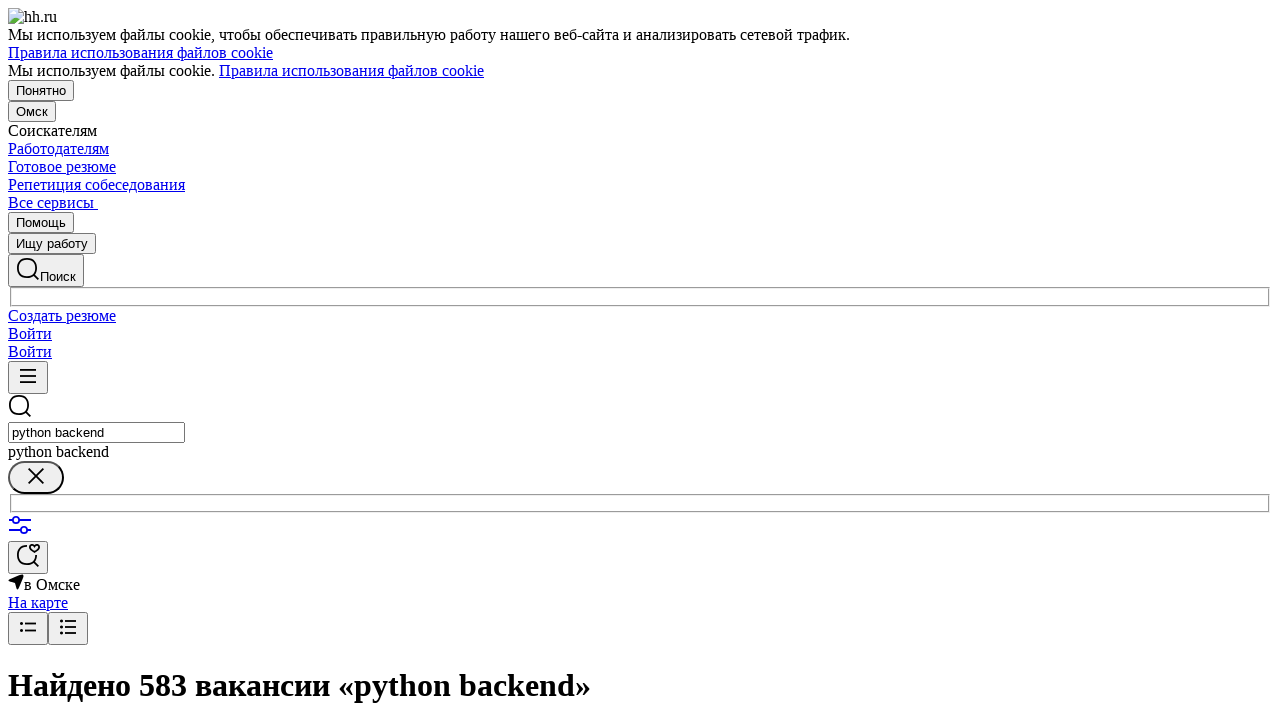

Waited for vacancy listings to load on search results page
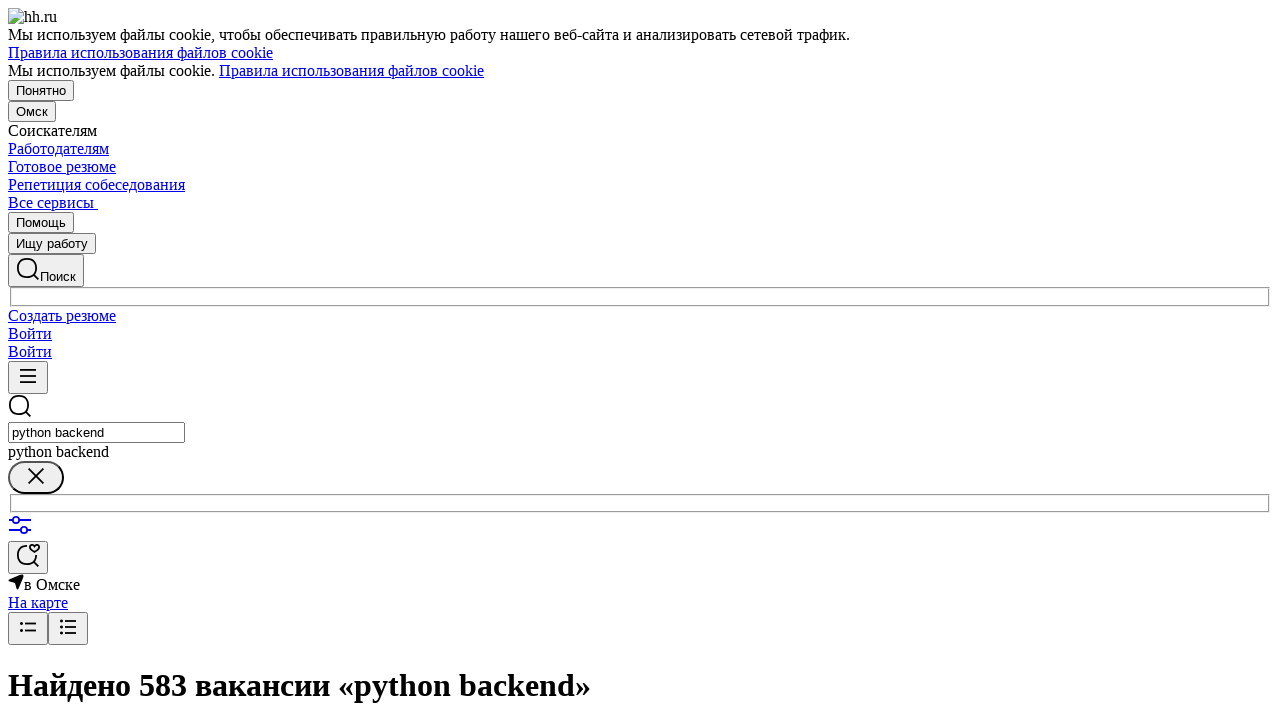

Counted 20 vacancy listings on current page
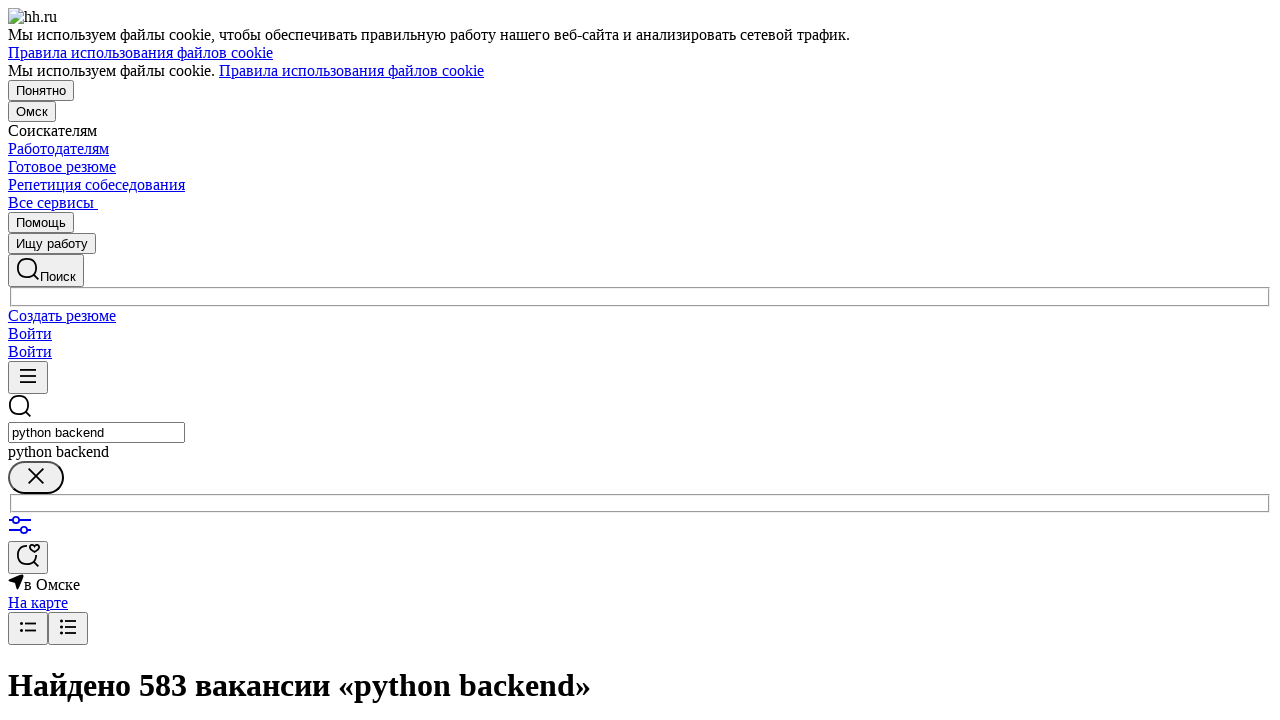

Located 3 pagination buttons
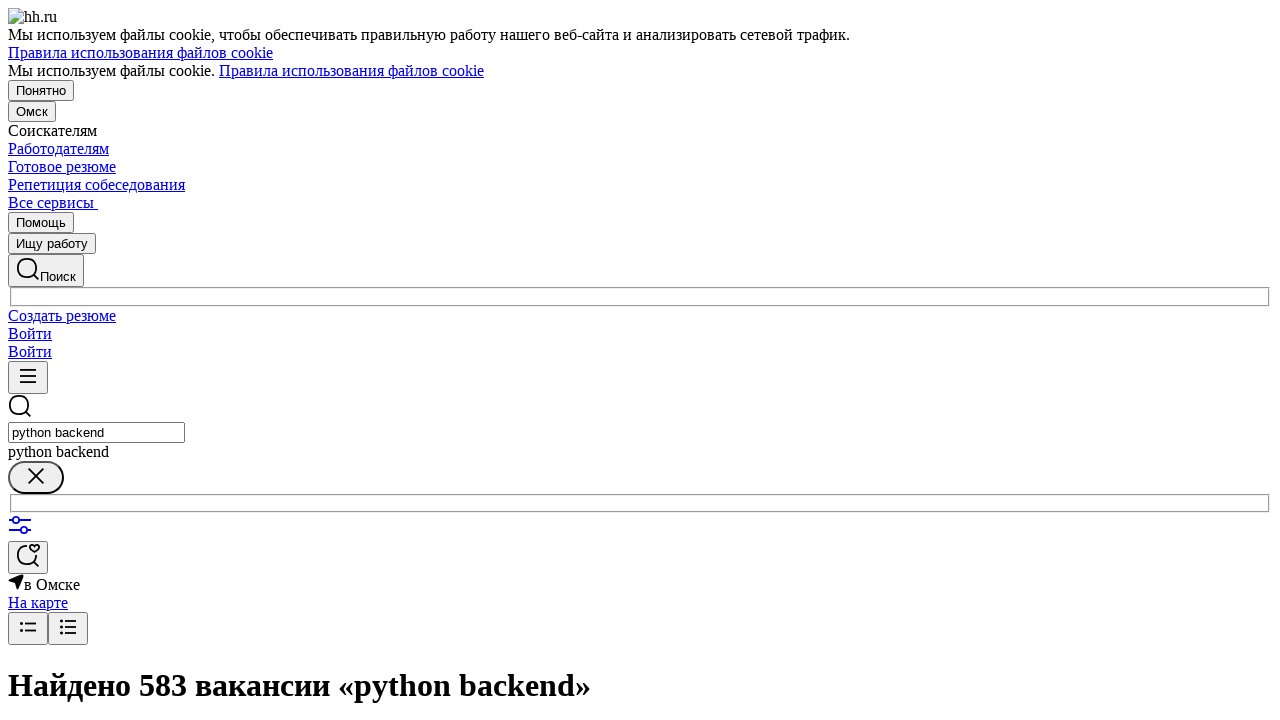

Found active page number: 1
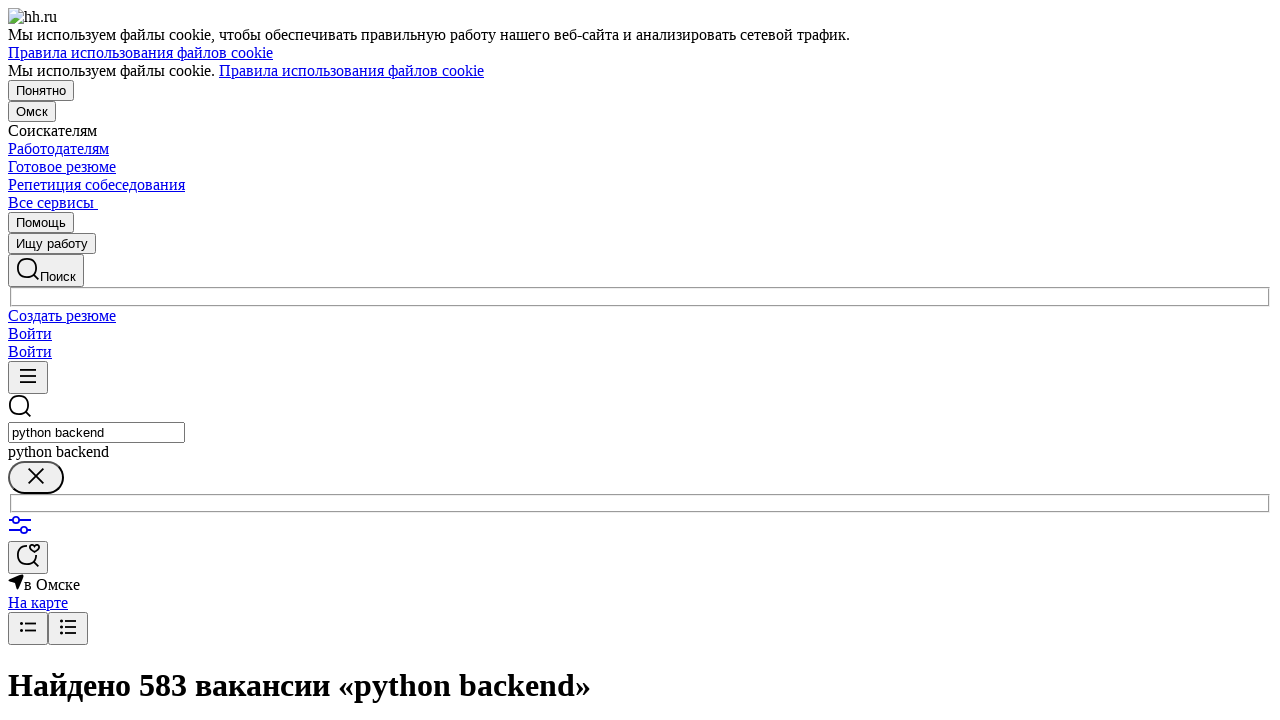

Clicked next page button (page 2) at (52, 360) on [data-qa="pager-page"] >> nth=1
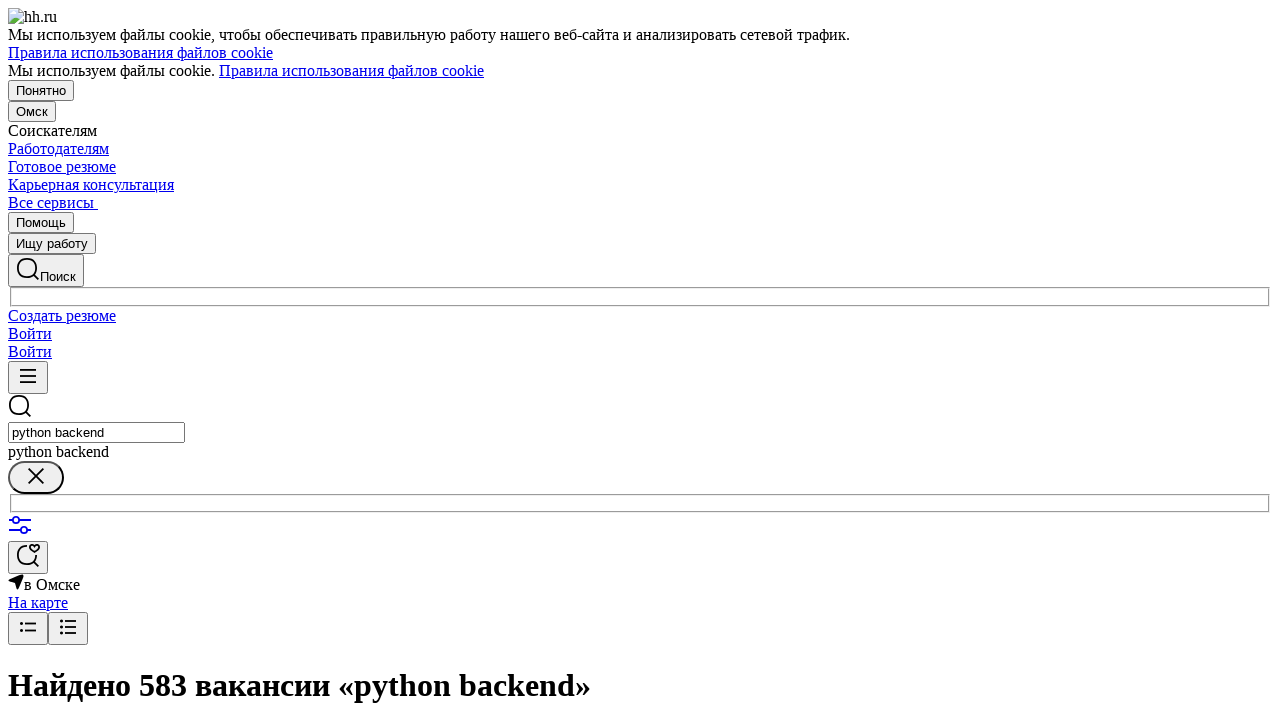

Waited for new vacancy listings to load on next page
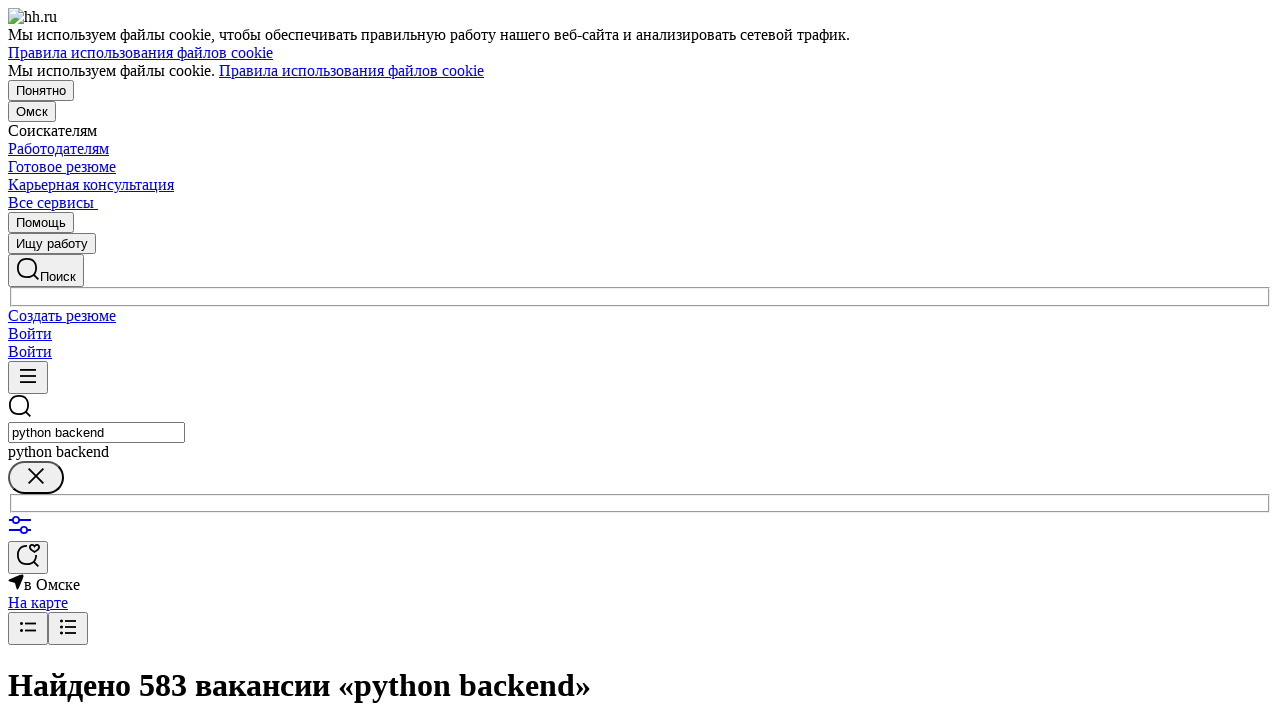

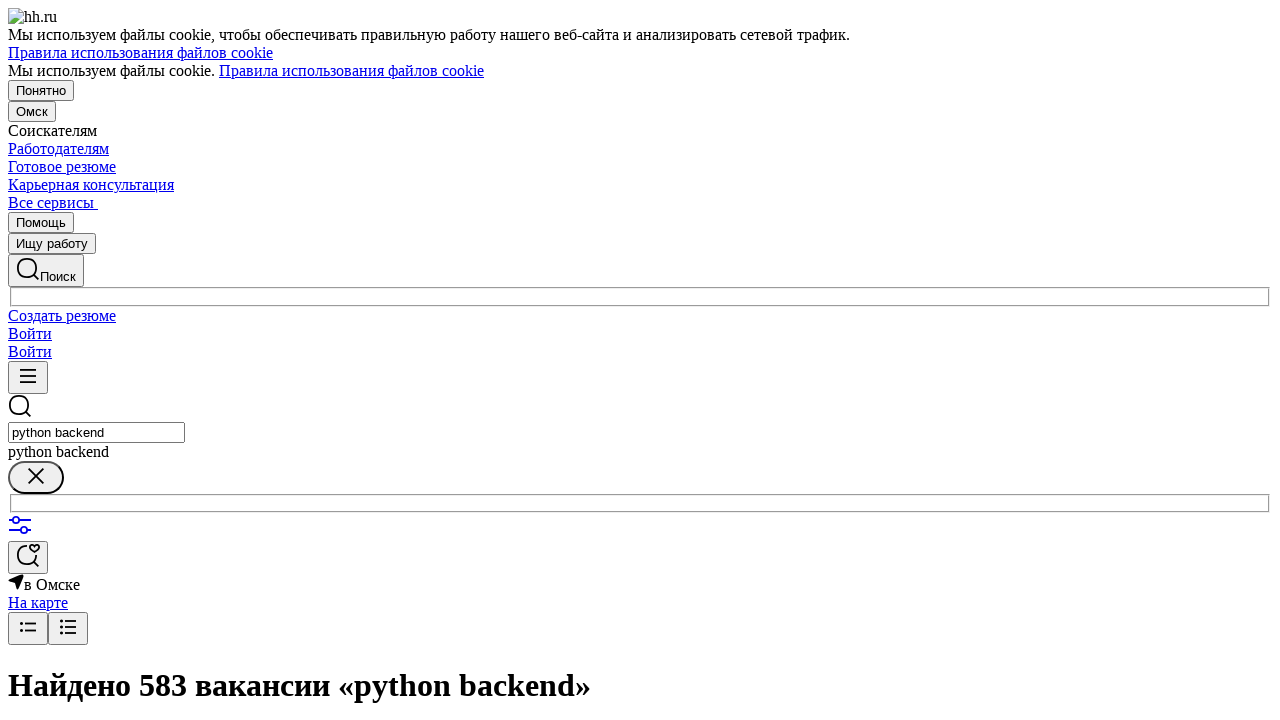